Fills out a practice form with personal details including name, email, phone, address, and selects various options like gender, day, color, and animal preferences

Starting URL: https://testautomationpractice.blogspot.com/

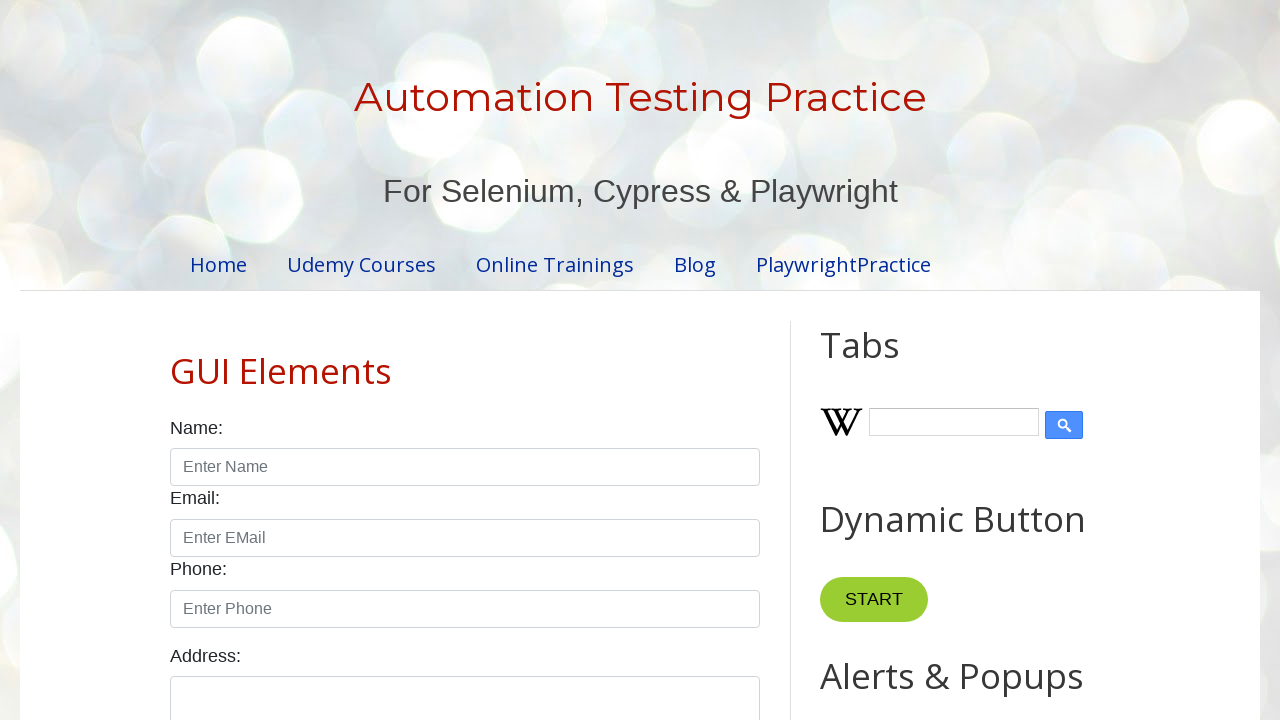

Filled name field with 'Francis' on #name
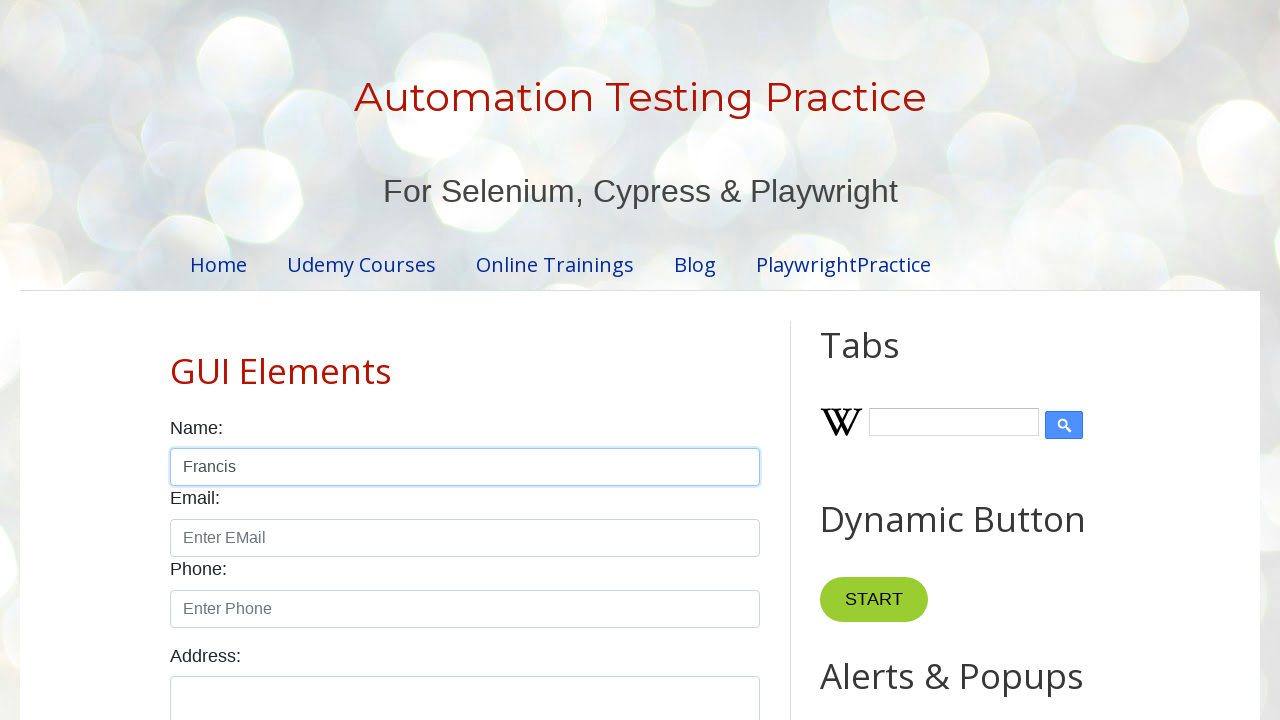

Filled email field with 'francis063@gmail.com' on #email
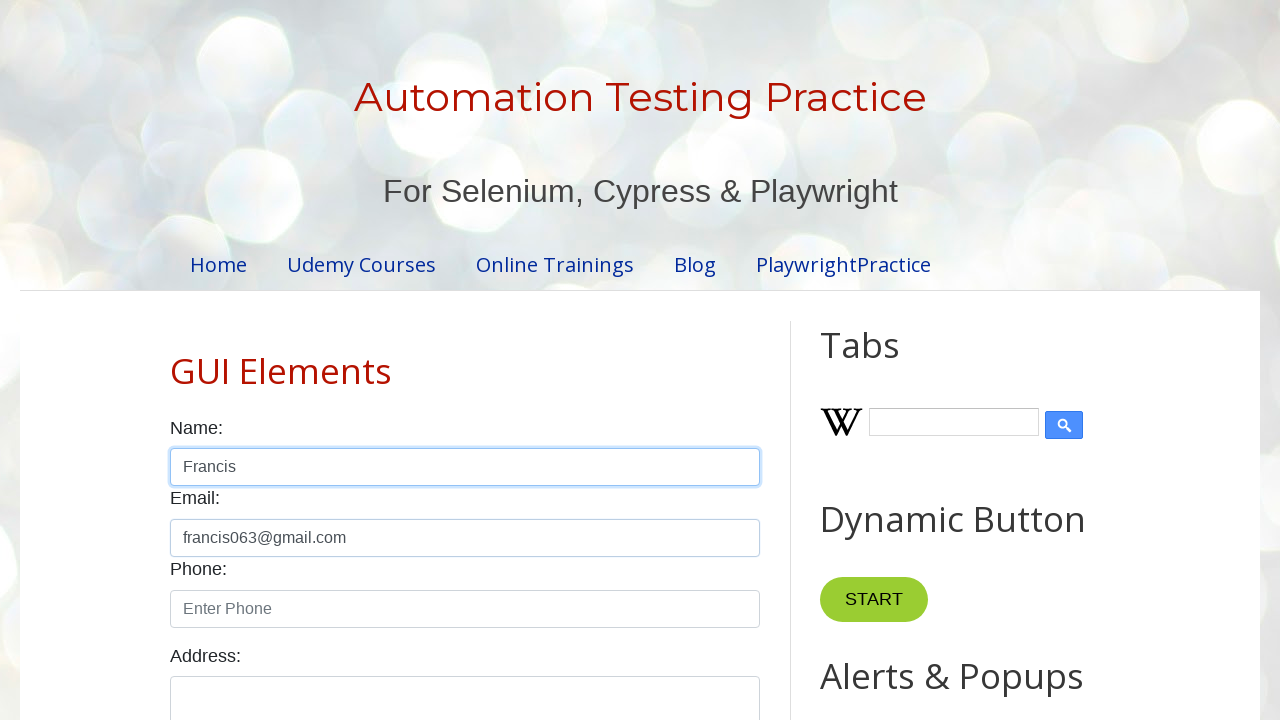

Filled phone field with '96522 (257) 563-7401' on #phone
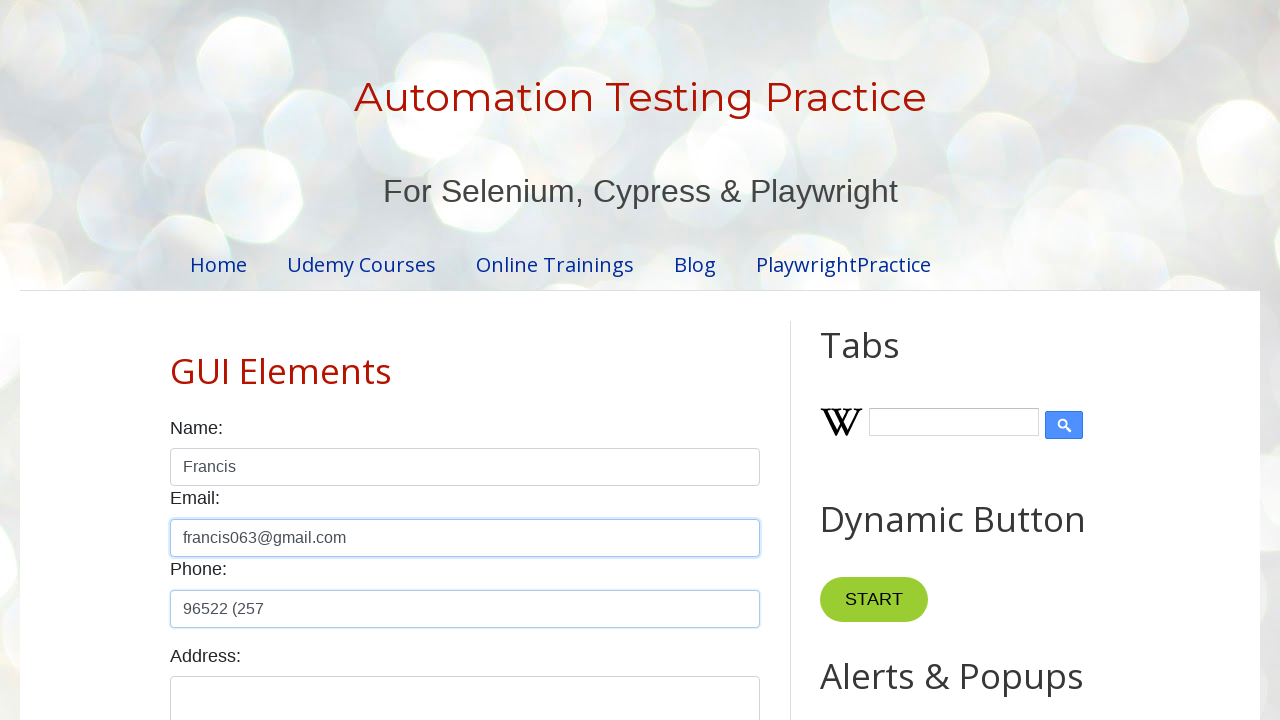

Filled address textarea with full address on #textarea
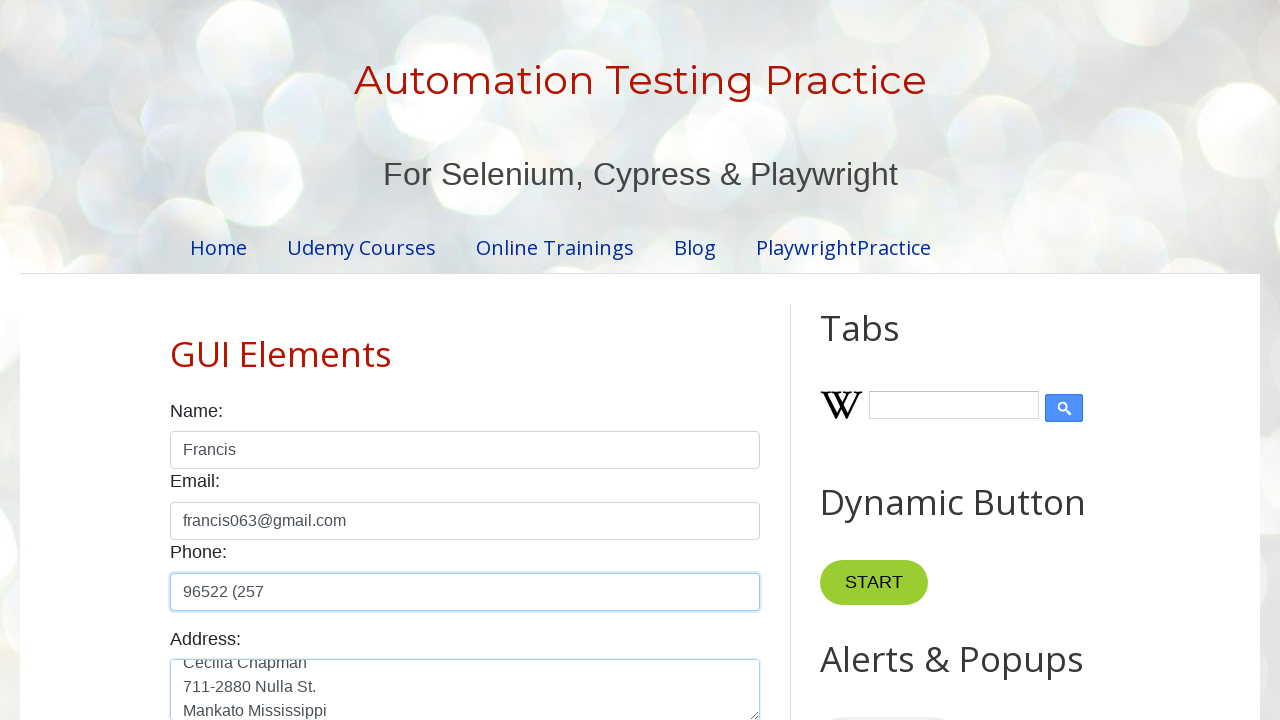

Selected male radio button at (176, 360) on #male
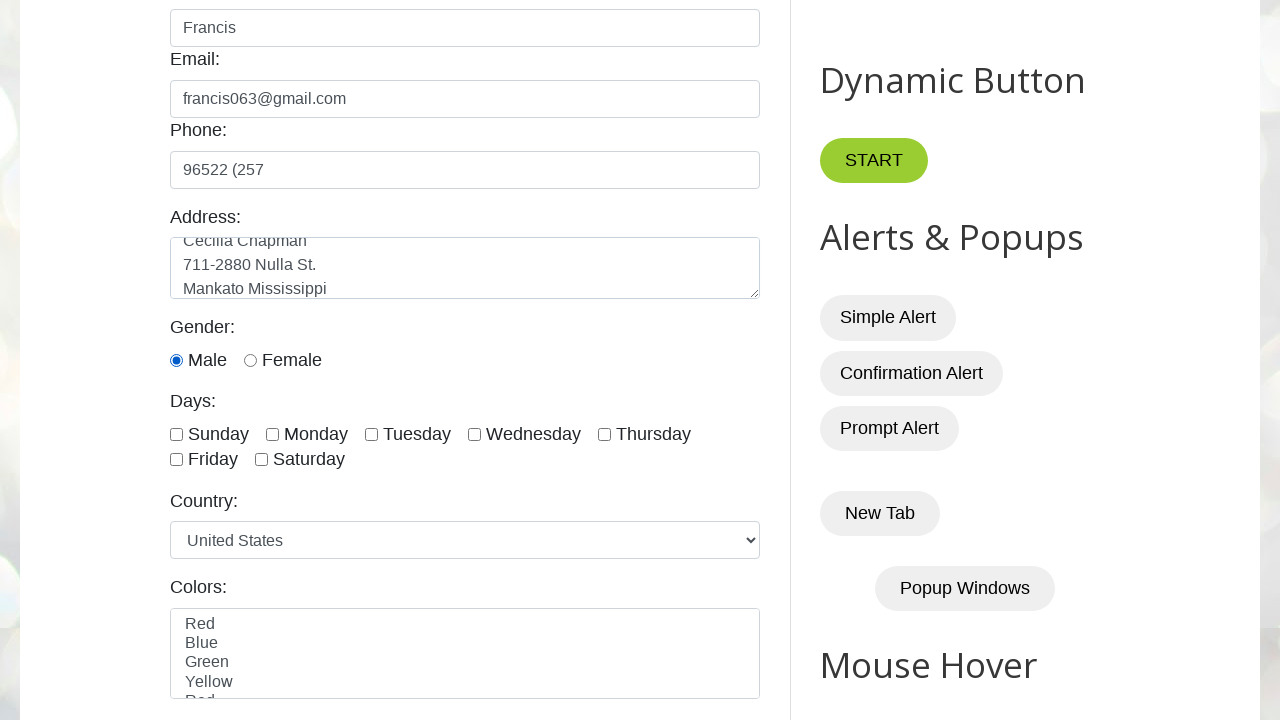

Checked Tuesday checkbox at (372, 434) on #tuesday
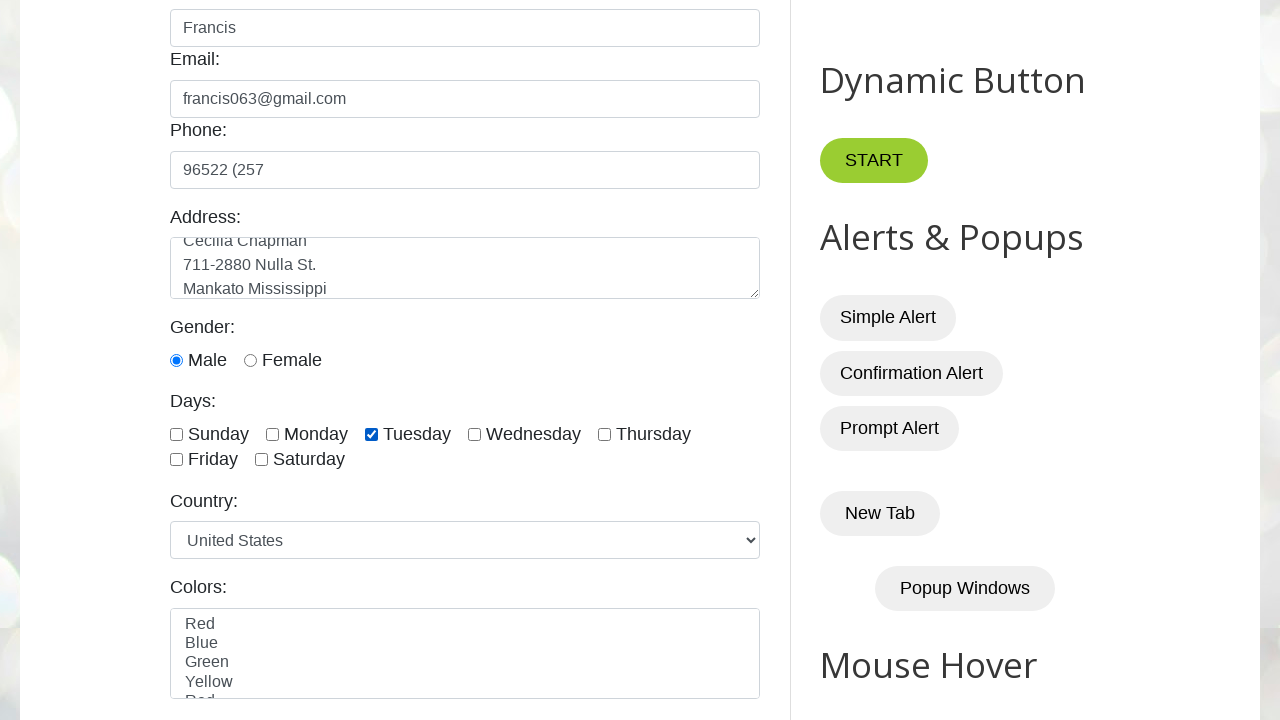

Selected 7th color option at (465, 683) on //*[@id="colors"]/option[7]
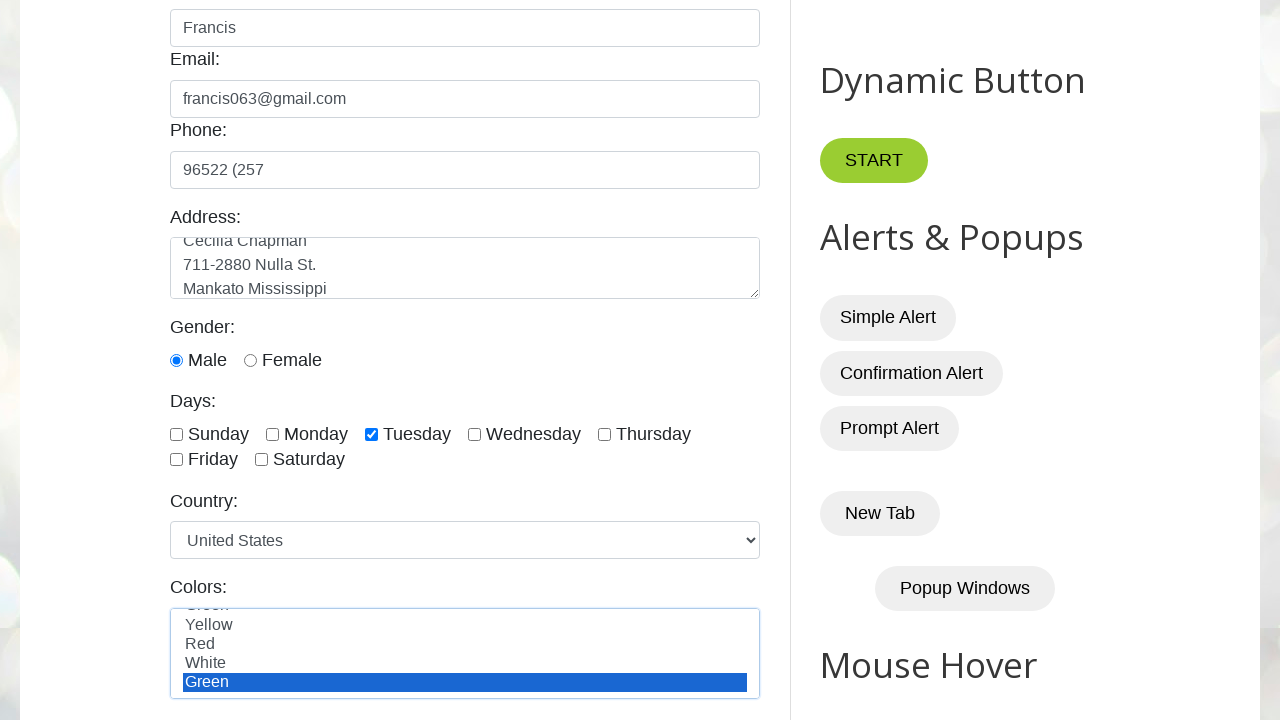

Selected 6th animal option at (465, 361) on //*[@id="animals"]/option[6]
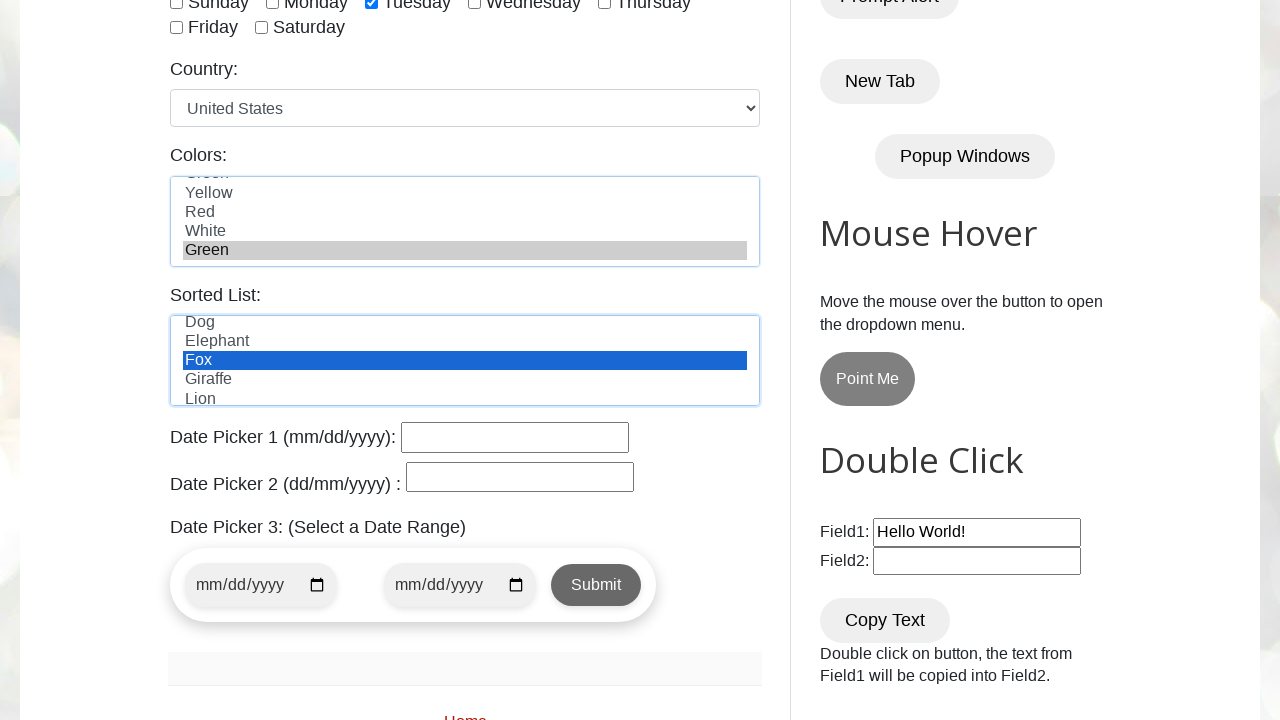

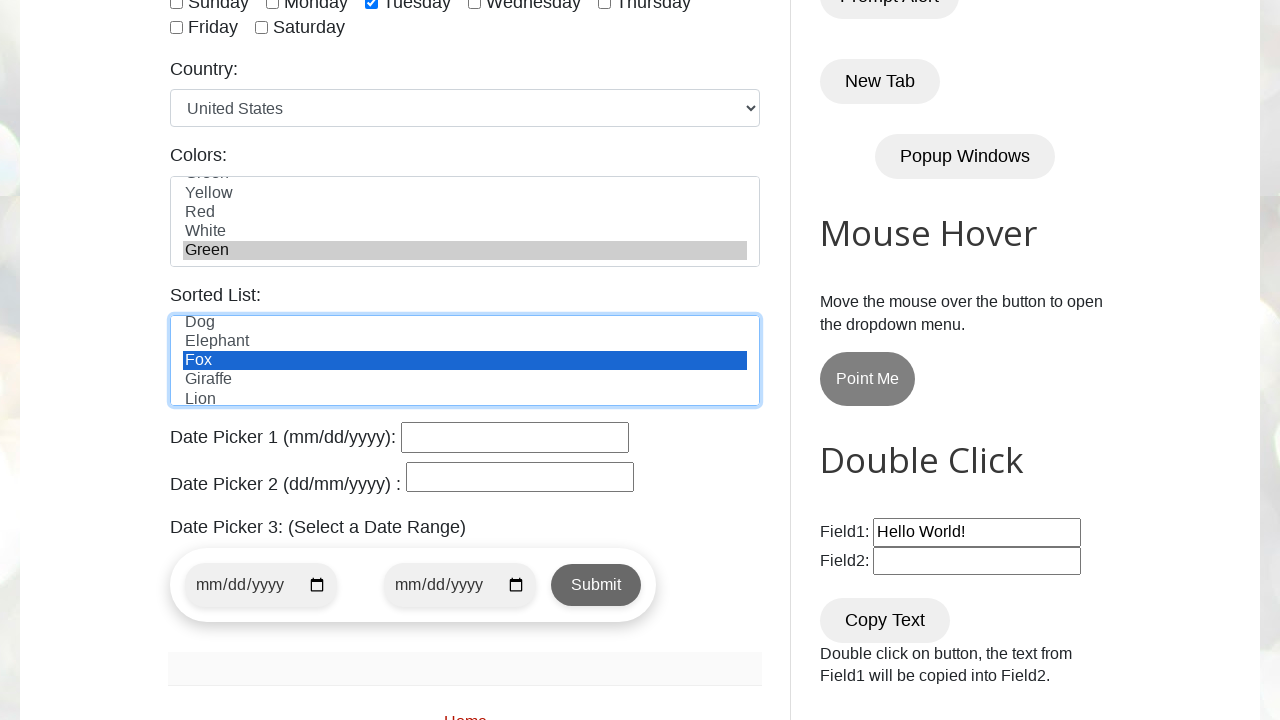